Tests dragging an element by a specific pixel offset (100x100) within an iframe on jQueryUI demo page

Starting URL: https://jqueryui.com/draggable/

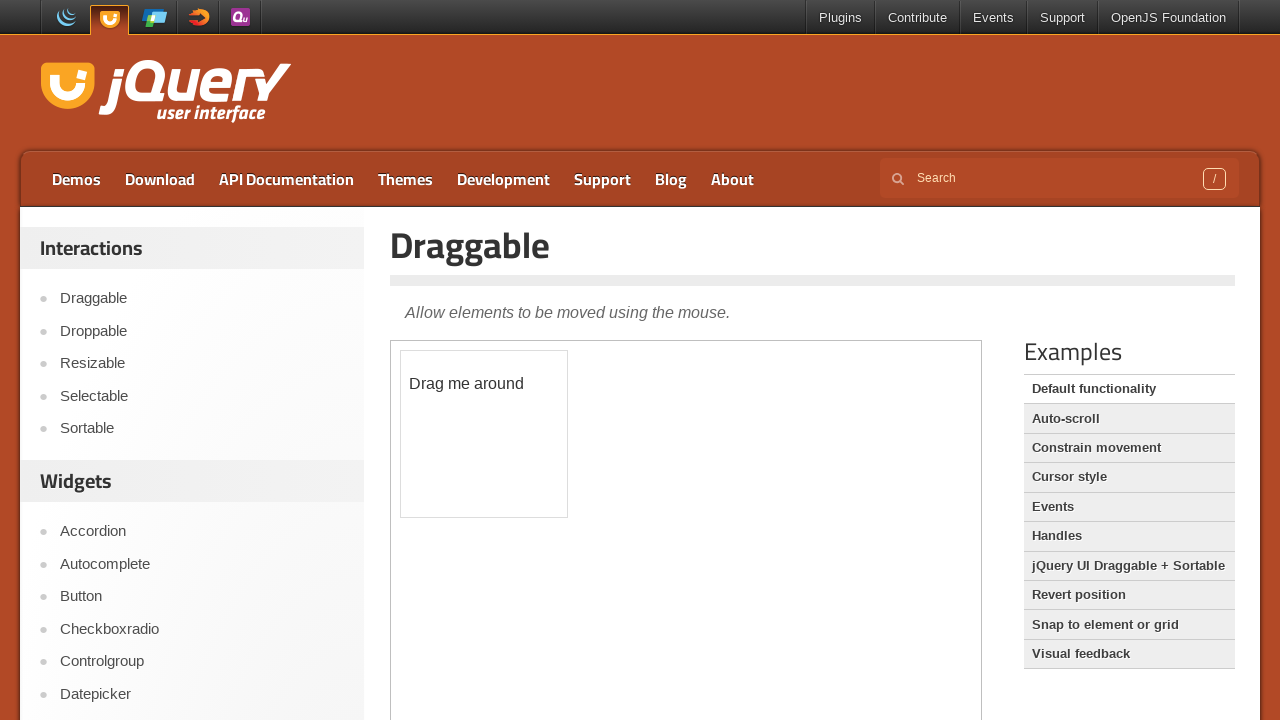

Located iframe.demo-frame
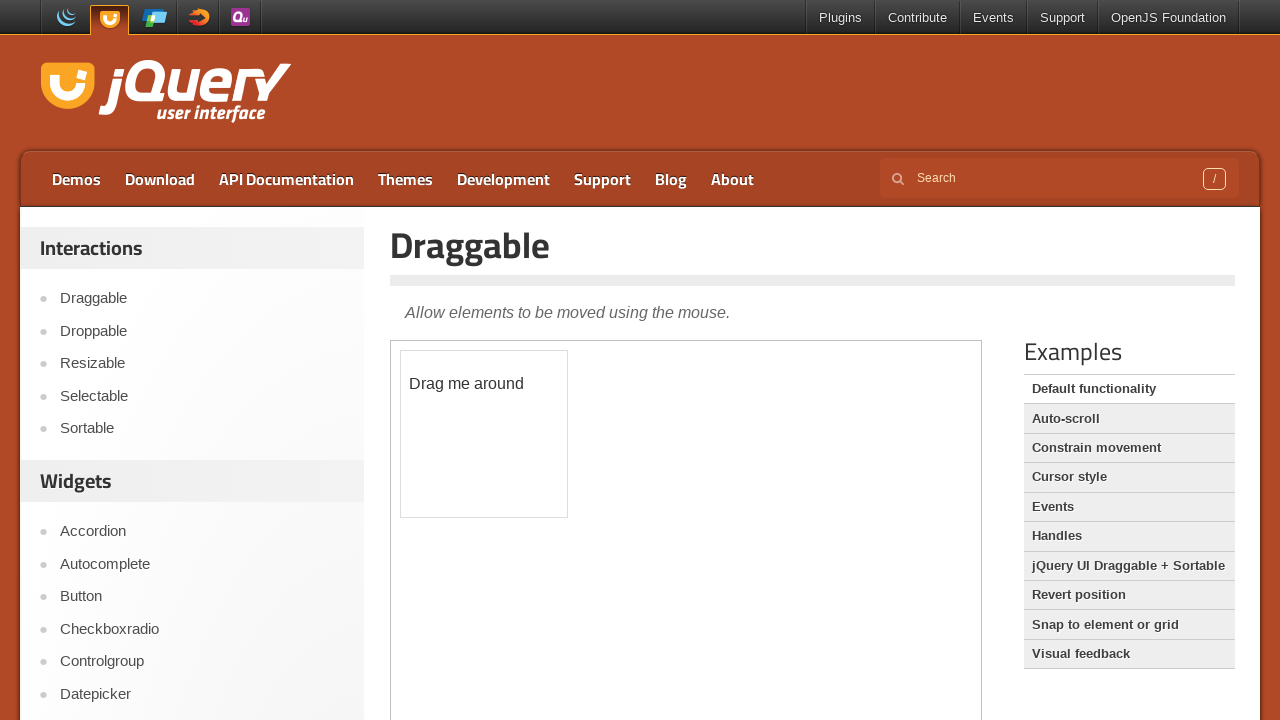

Located draggable element with id='draggable' inside iframe
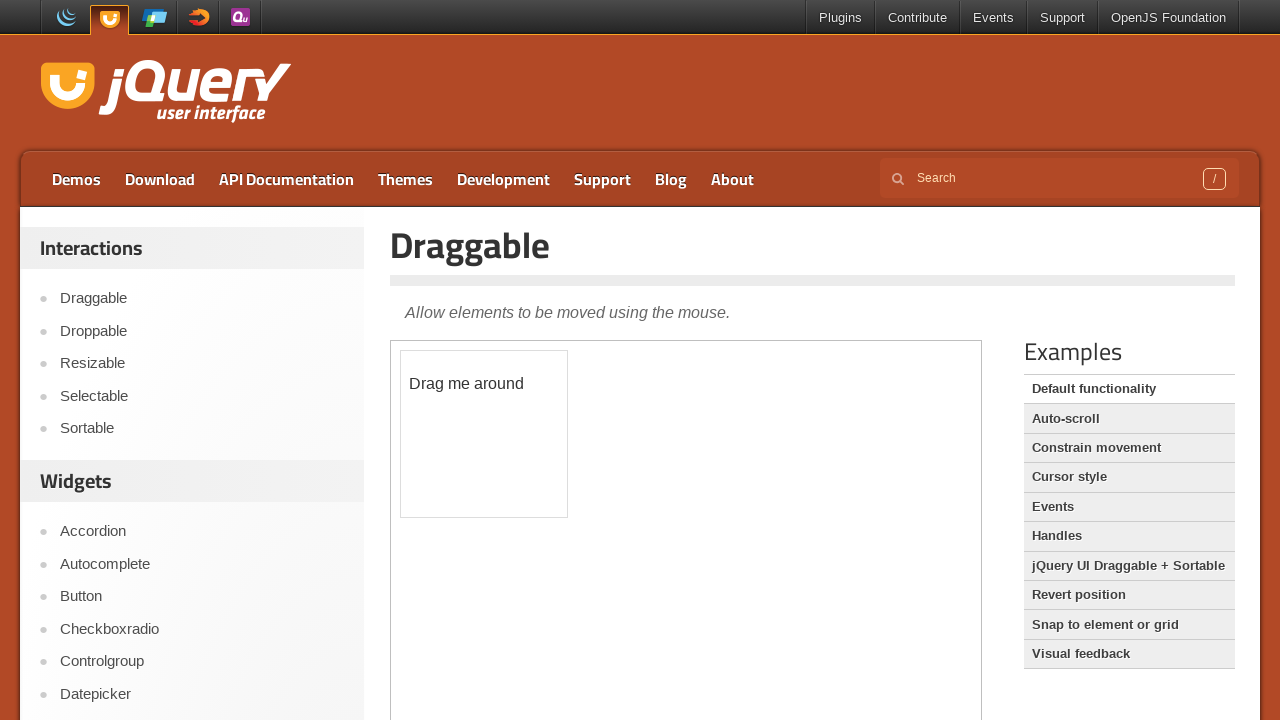

Waited for draggable element to be ready
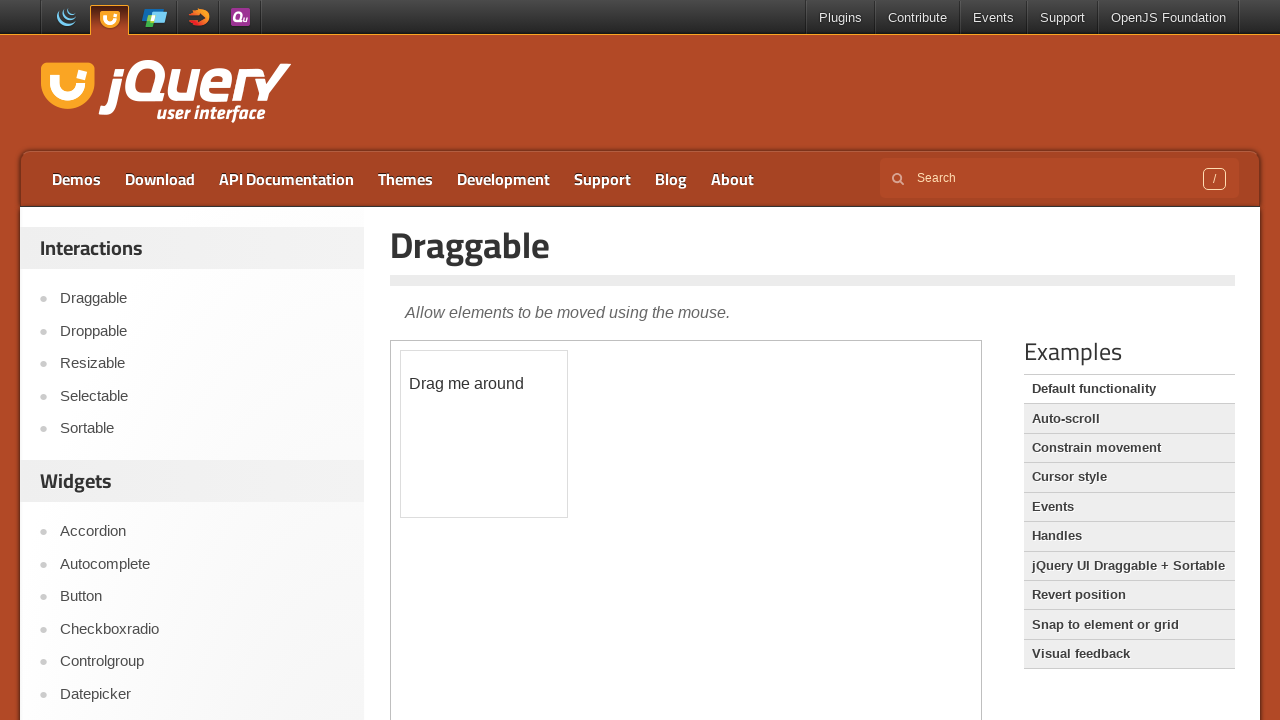

Retrieved bounding box of draggable element
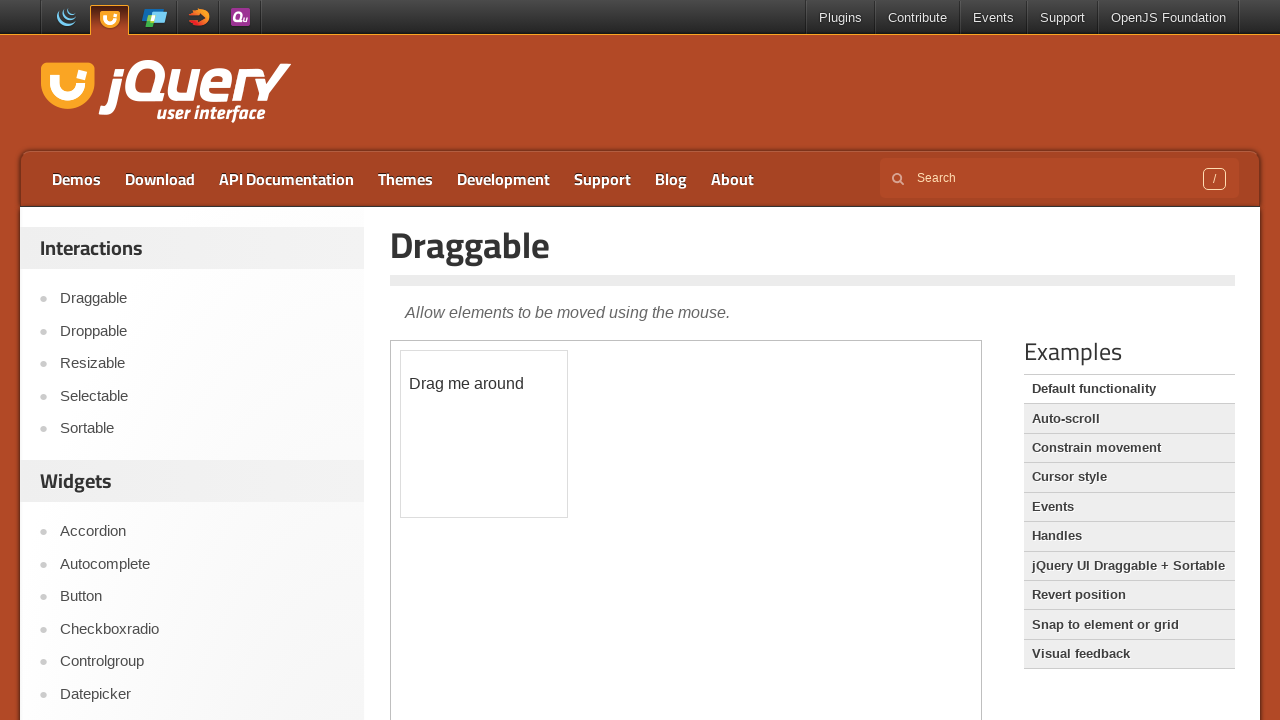

Moved mouse to center of draggable element at (484, 434)
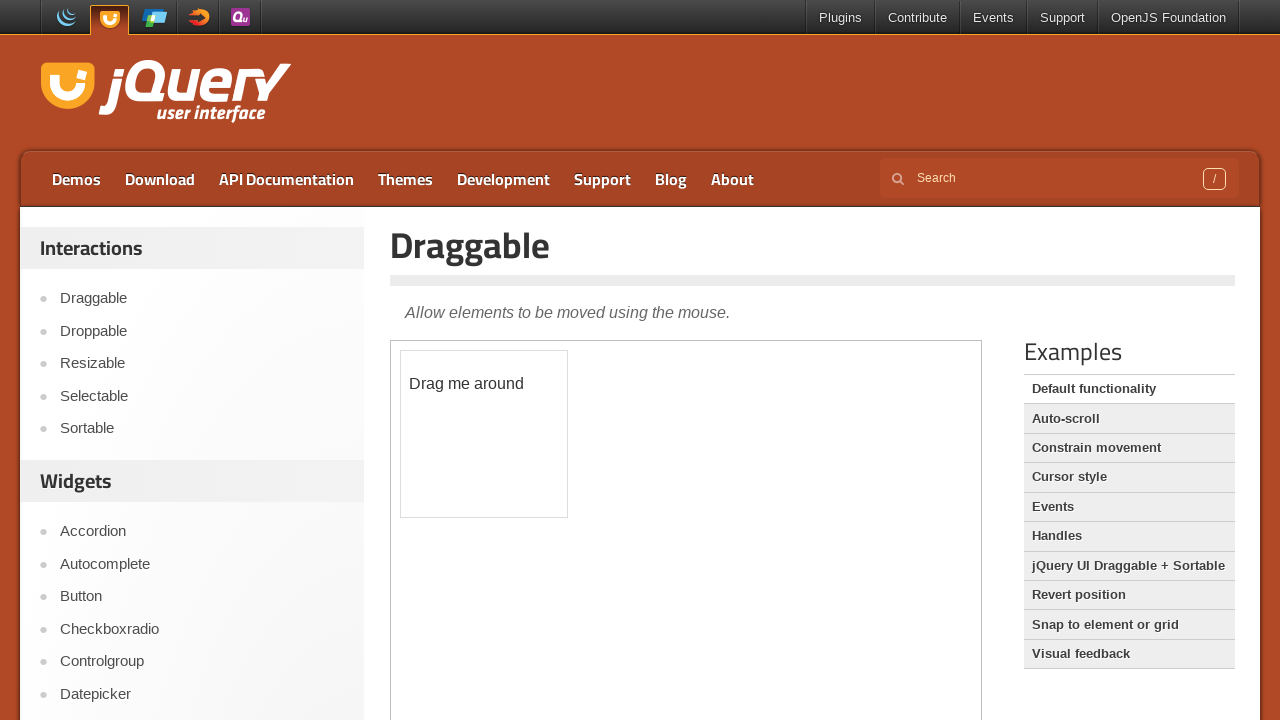

Pressed mouse button down to start drag at (484, 434)
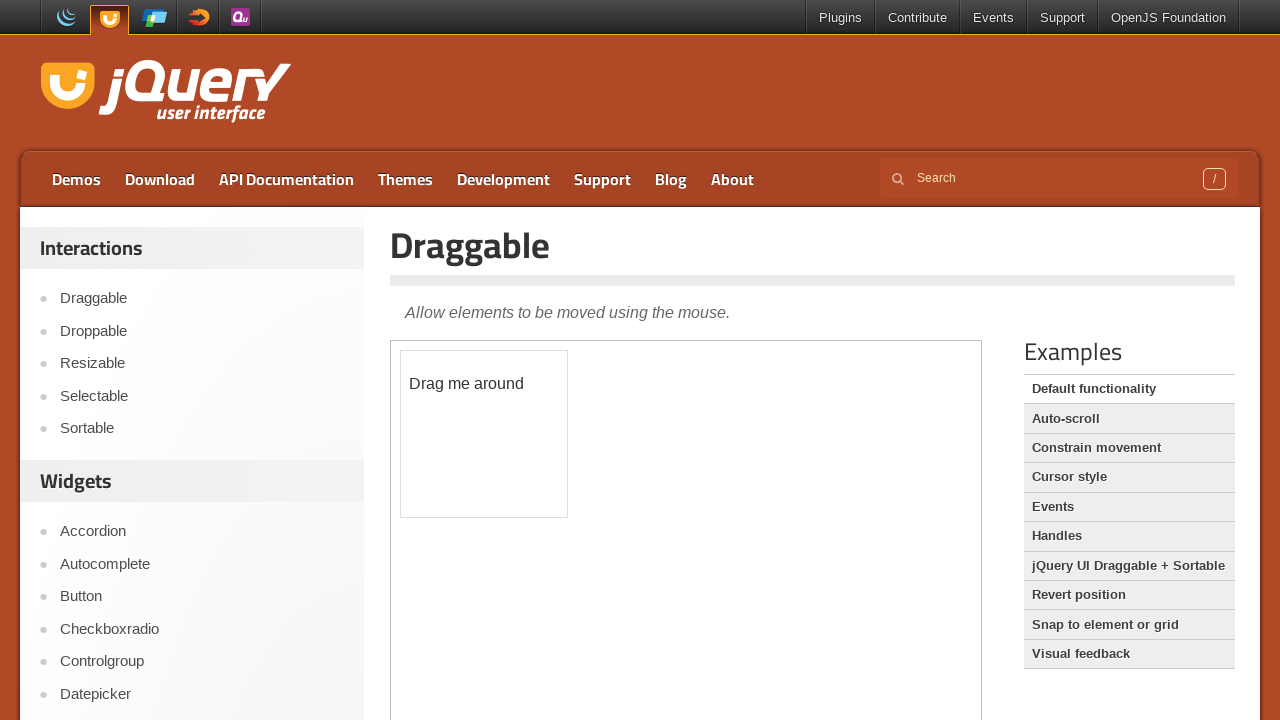

Moved mouse 100x100 pixels offset to drag element at (584, 534)
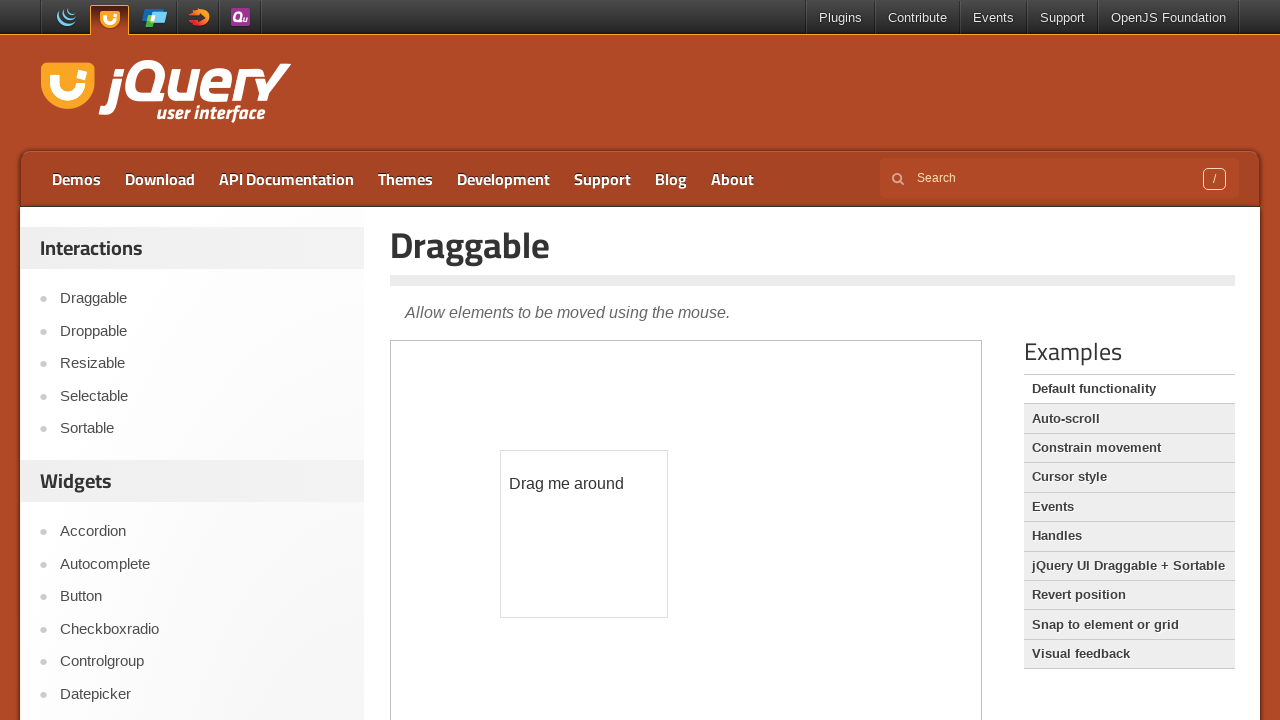

Released mouse button to complete drag and drop at (584, 534)
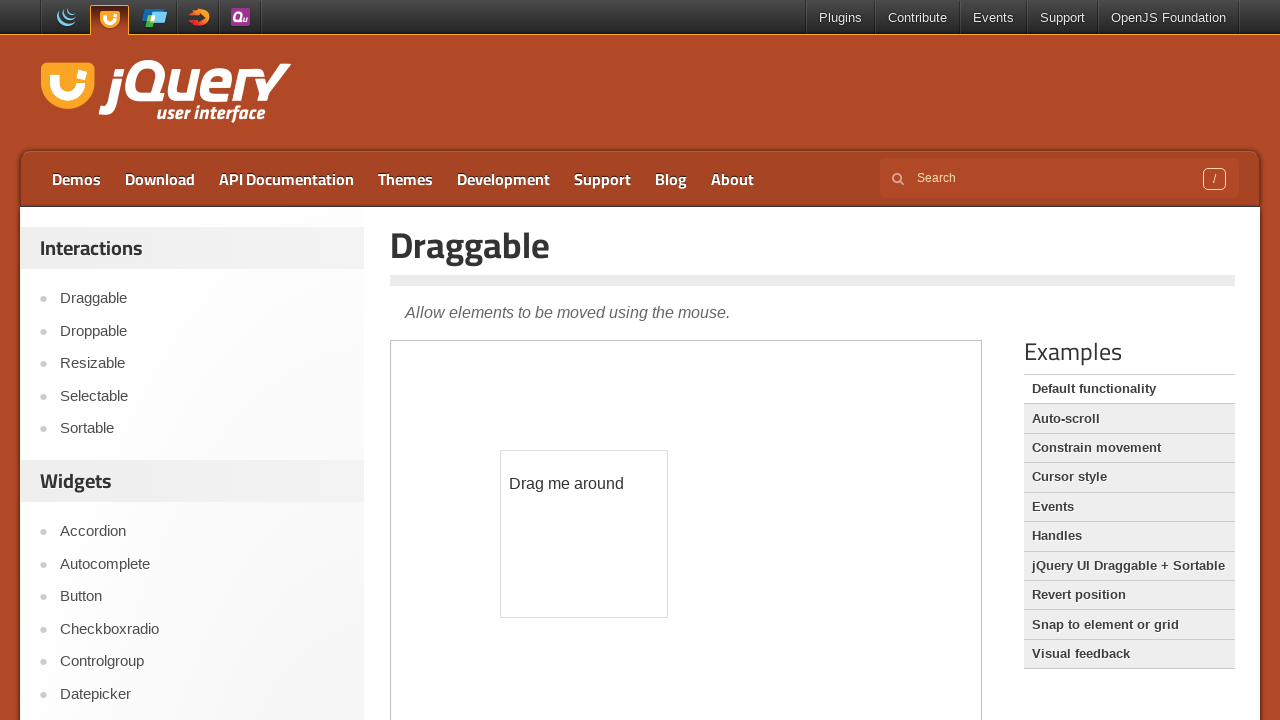

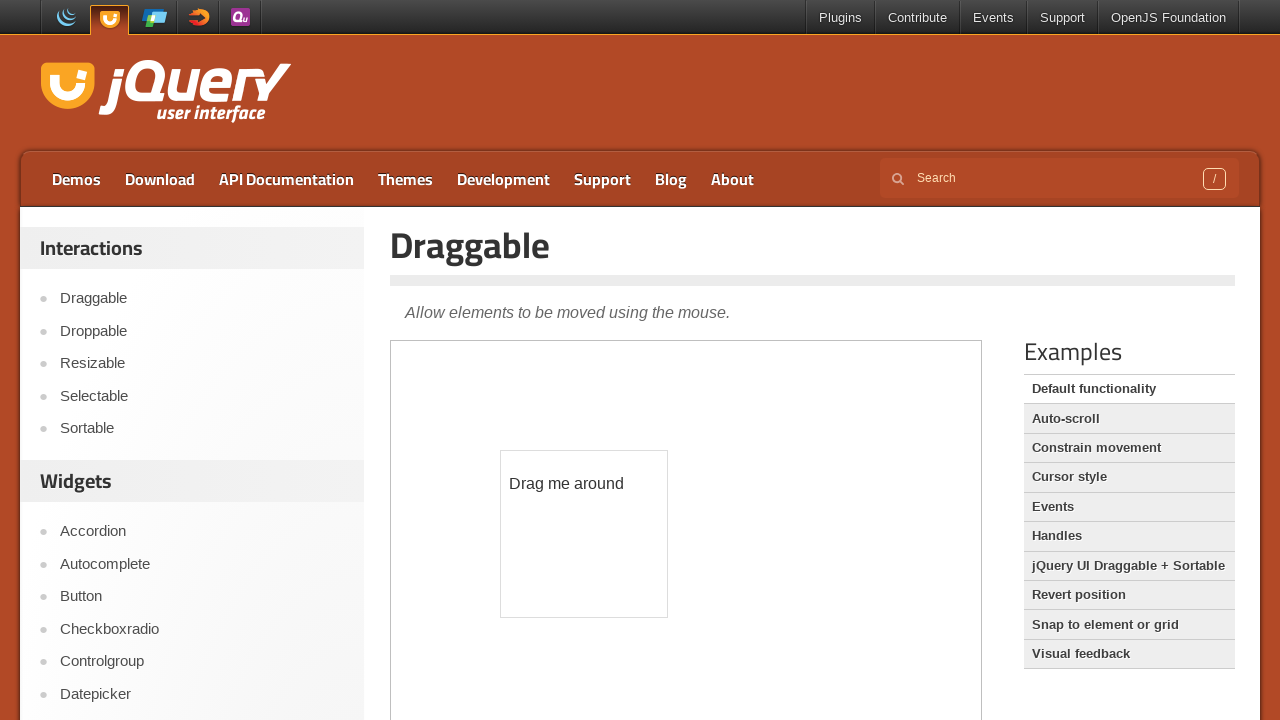